Tests device emulation by setting viewport and user agent to match iPhone 15 specifications.

Starting URL: https://webdriver.io

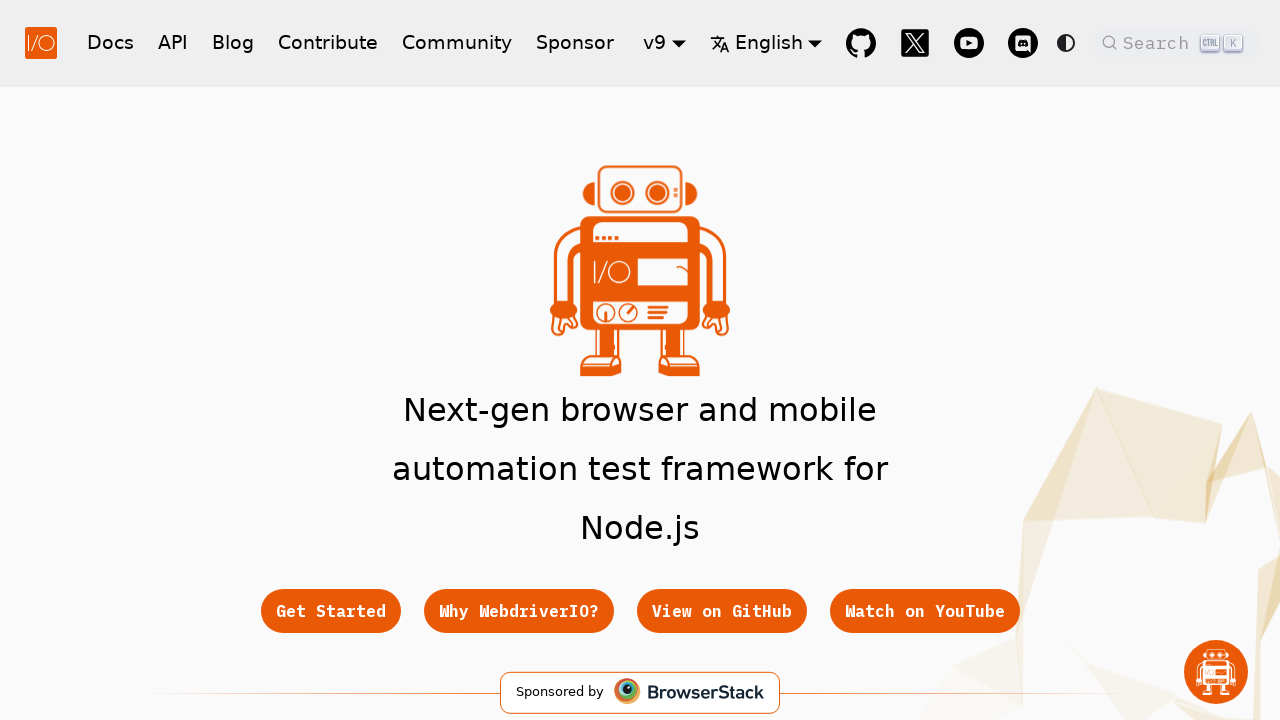

Set viewport to iPhone 15 dimensions (393x852)
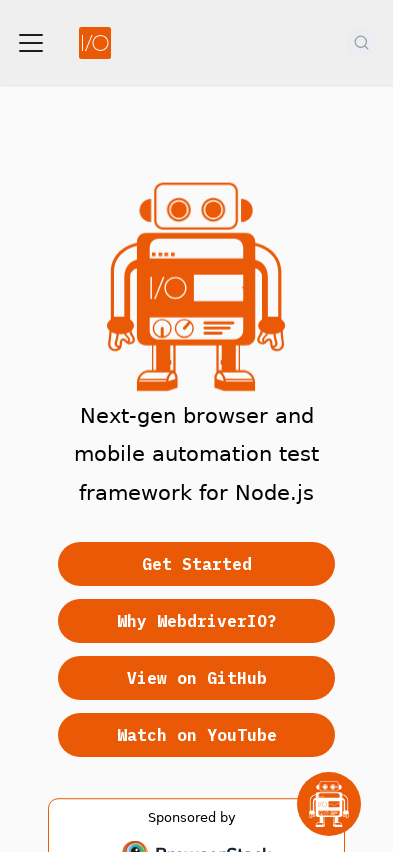

Page content loaded with mobile viewport
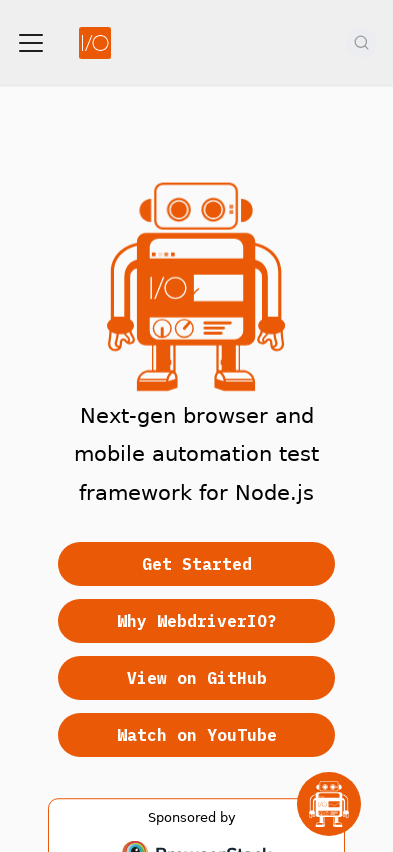

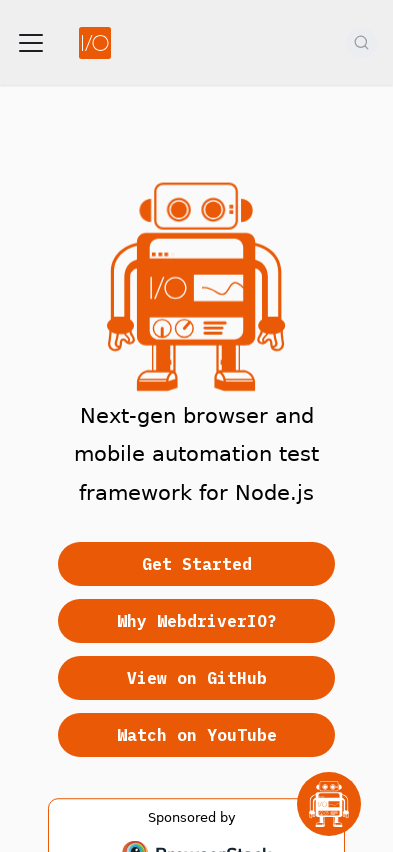